Tests radio button functionality by clicking through three different radio button options sequentially

Starting URL: https://formy-project.herokuapp.com/radiobutton

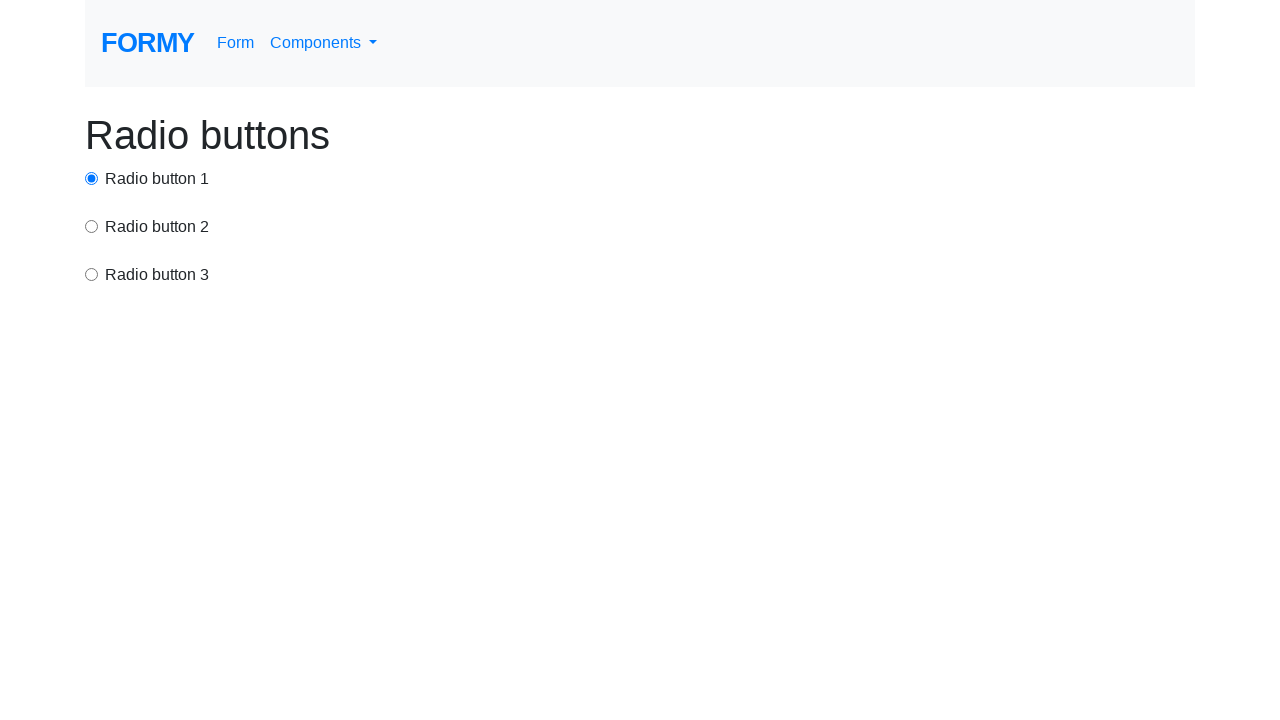

Clicked first radio button at (92, 178) on #radio-button-1
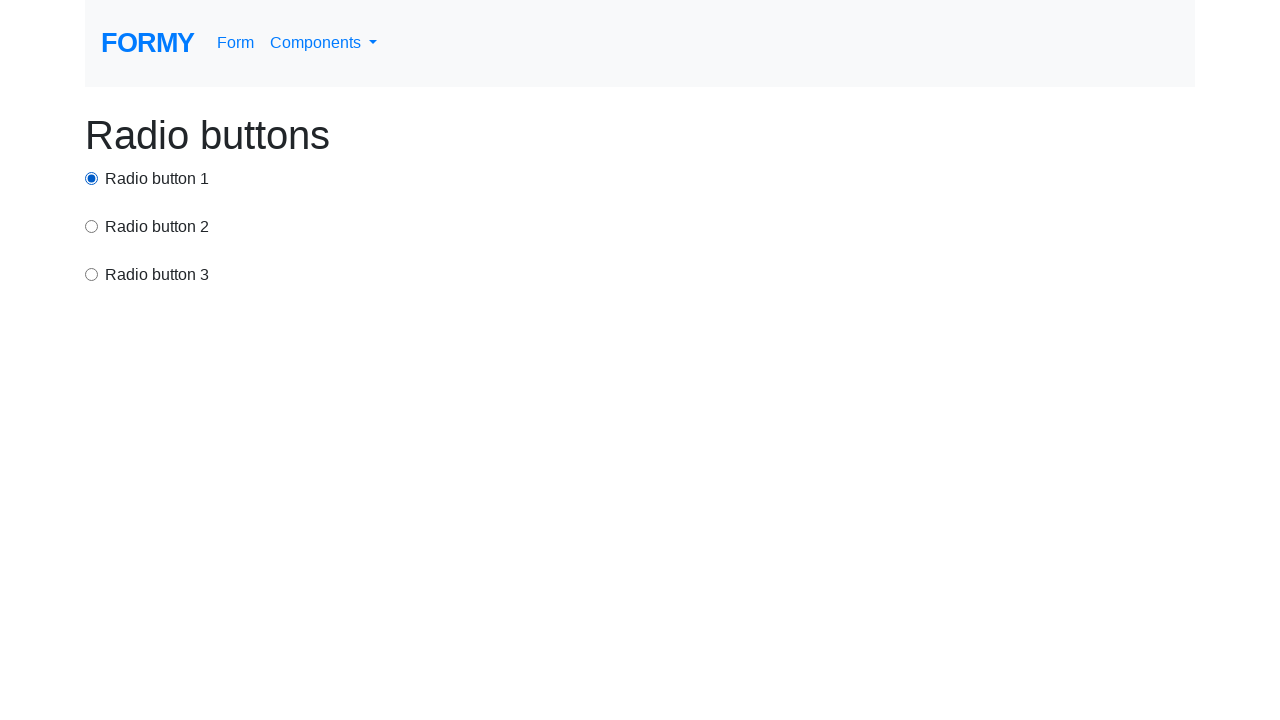

Clicked second radio button at (92, 226) on input[value='option2']
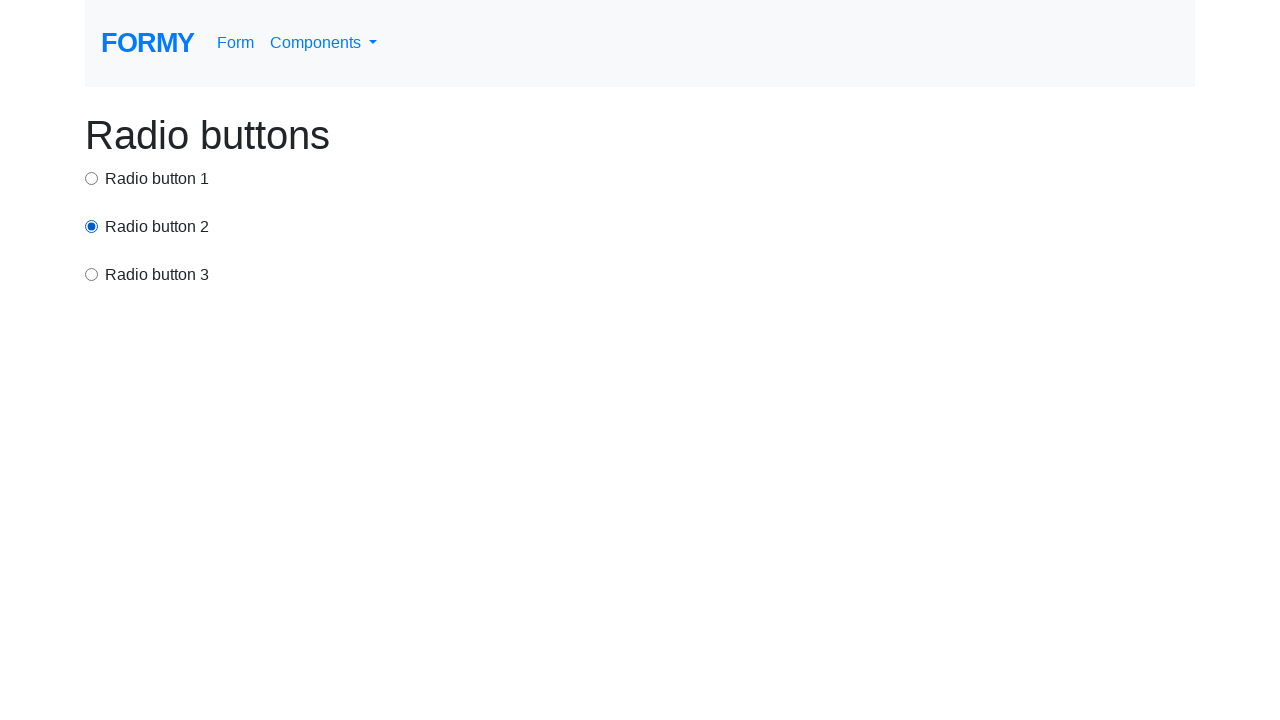

Clicked third radio button at (92, 274) on input[value='option3']
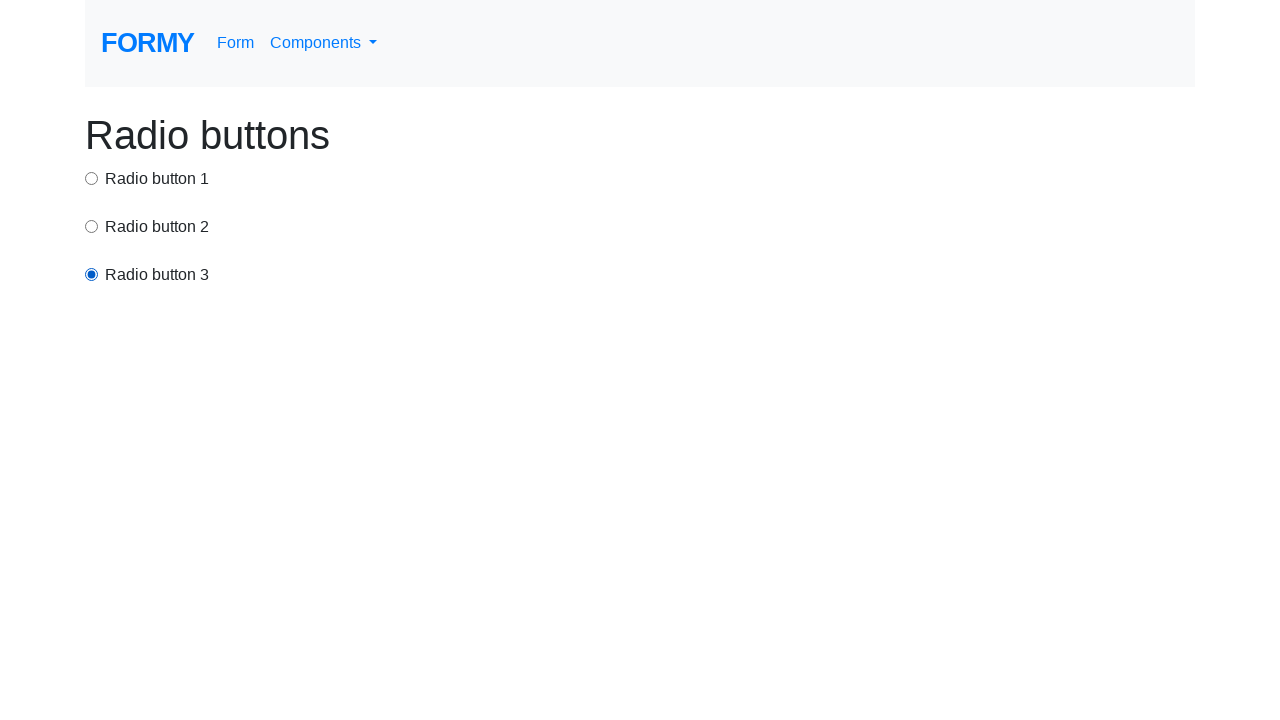

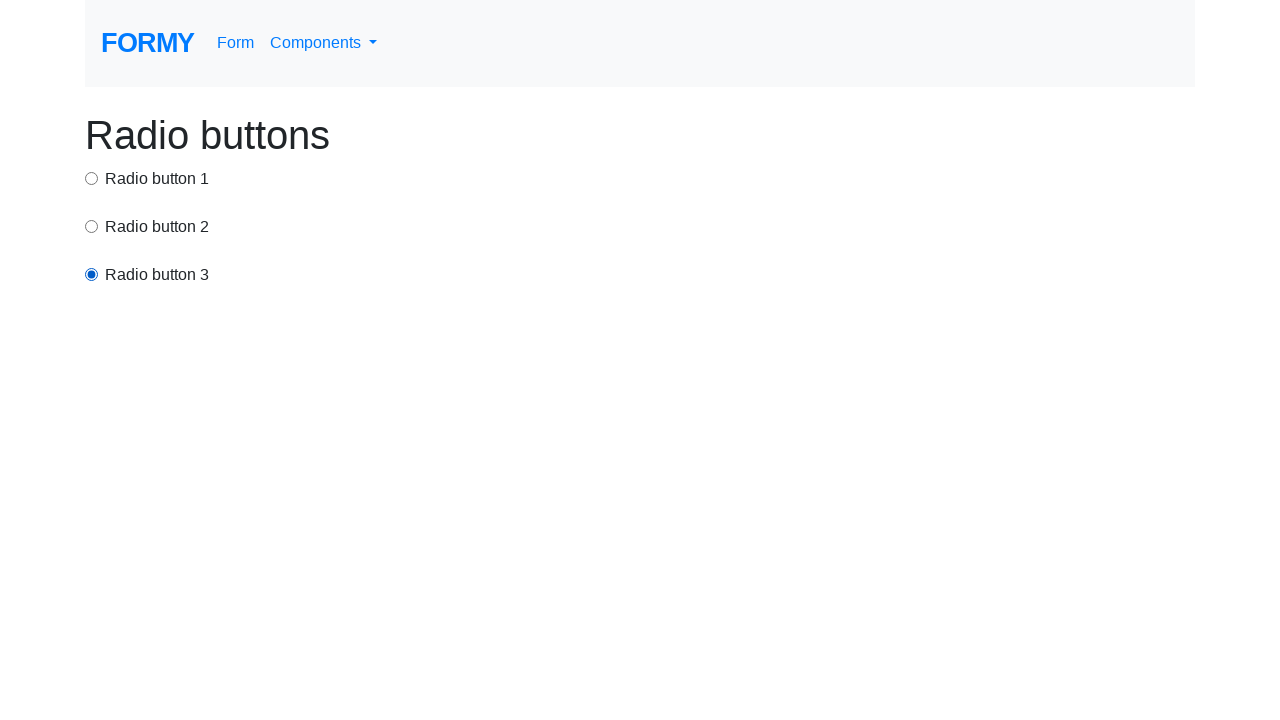